Tests filtering to display all items after filtering by other criteria

Starting URL: https://demo.playwright.dev/todomvc

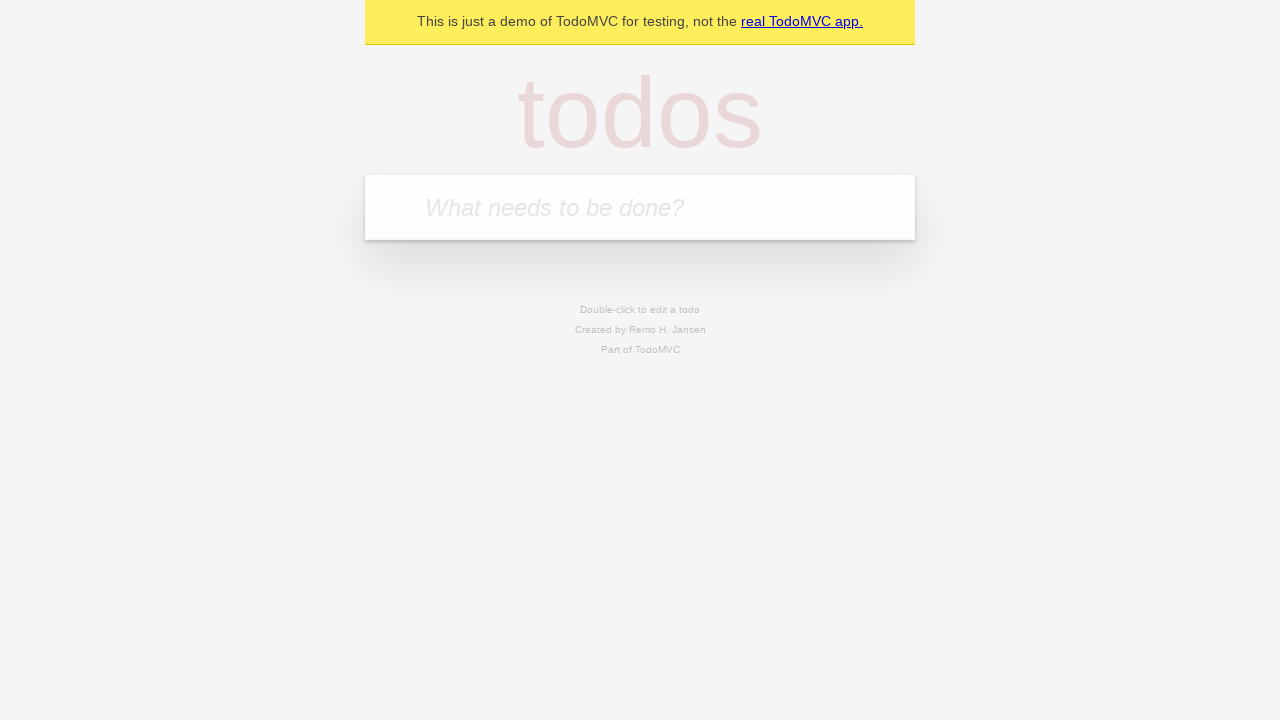

Filled new todo input with 'buy some cheese' on .new-todo
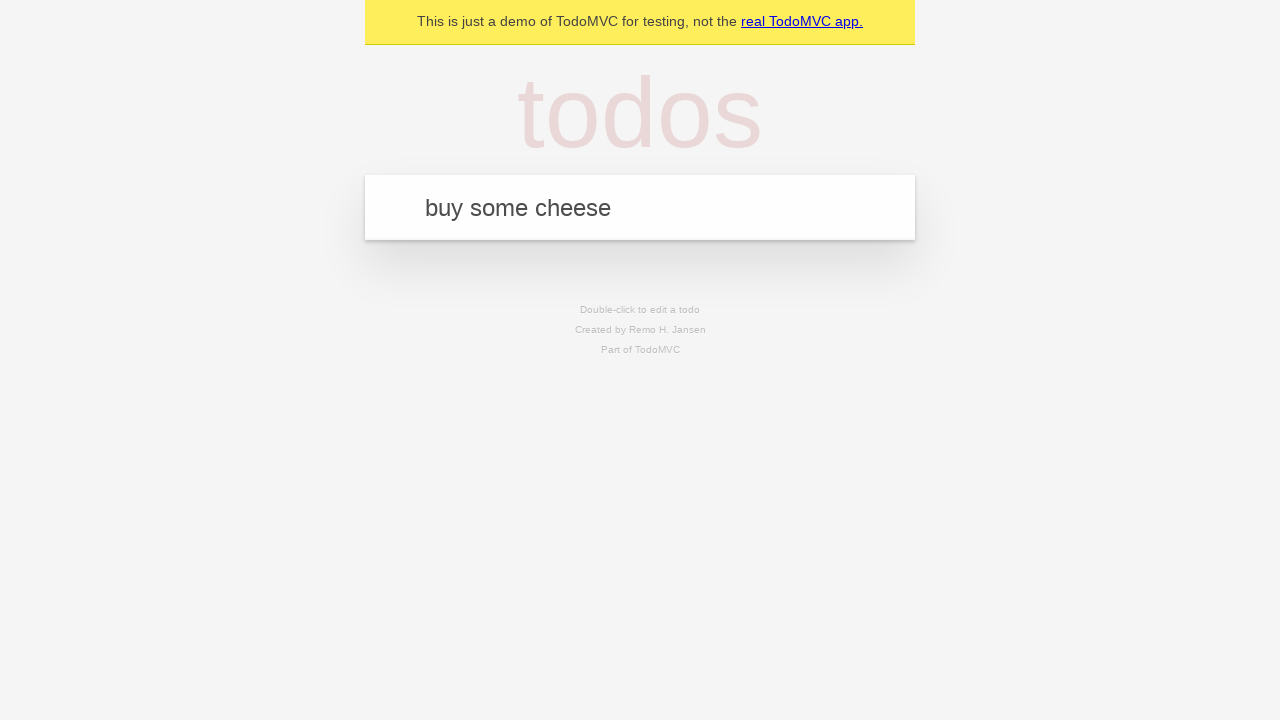

Pressed Enter to add first todo on .new-todo
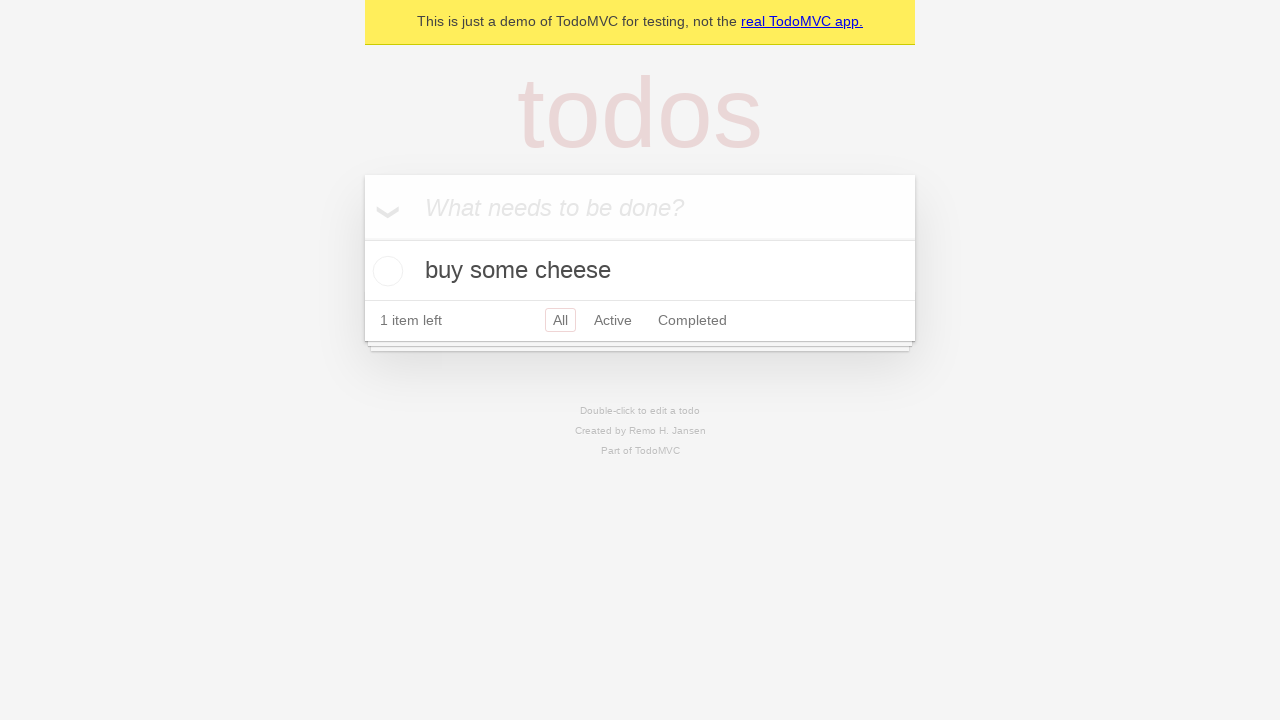

Filled new todo input with 'feed the cat' on .new-todo
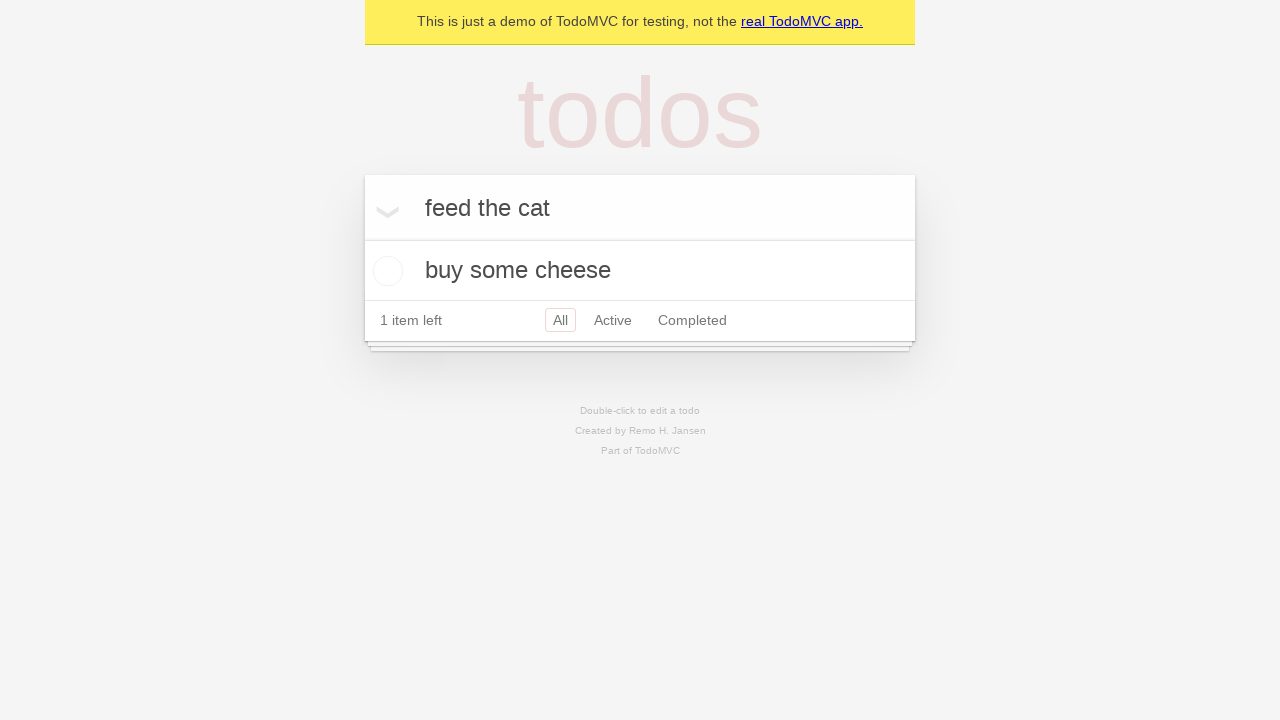

Pressed Enter to add second todo on .new-todo
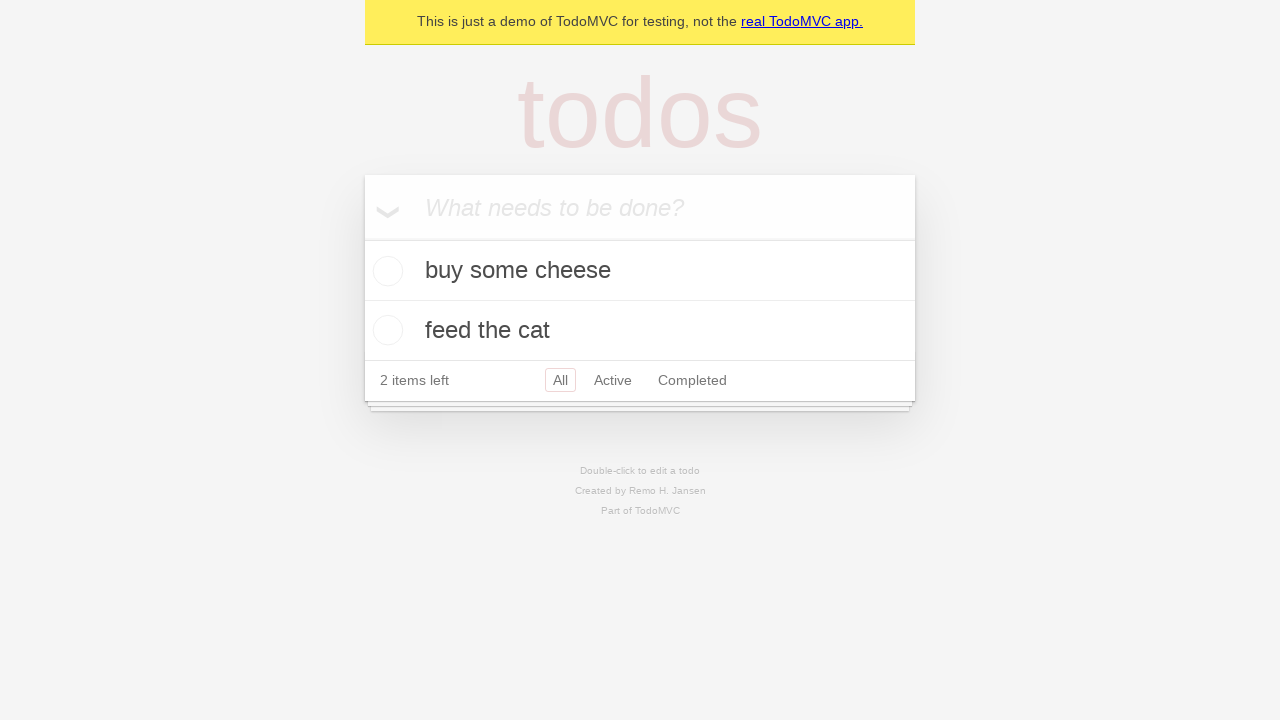

Filled new todo input with 'book a doctors appointment' on .new-todo
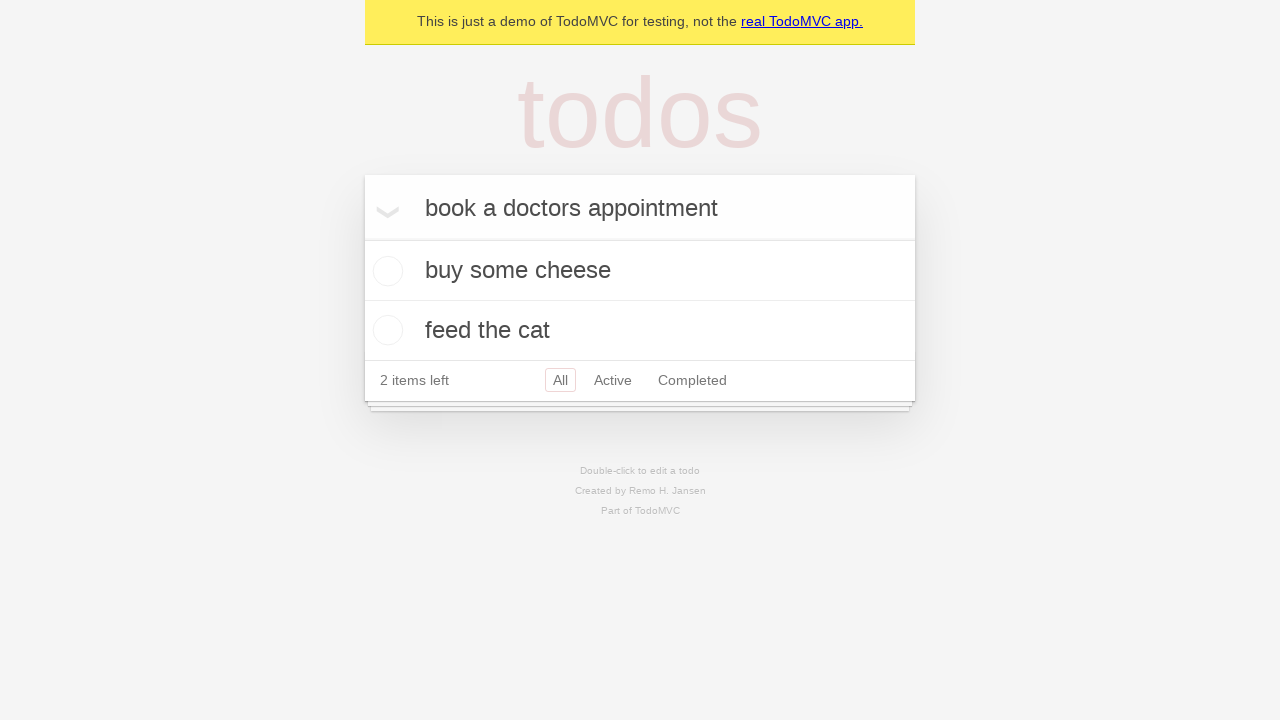

Pressed Enter to add third todo on .new-todo
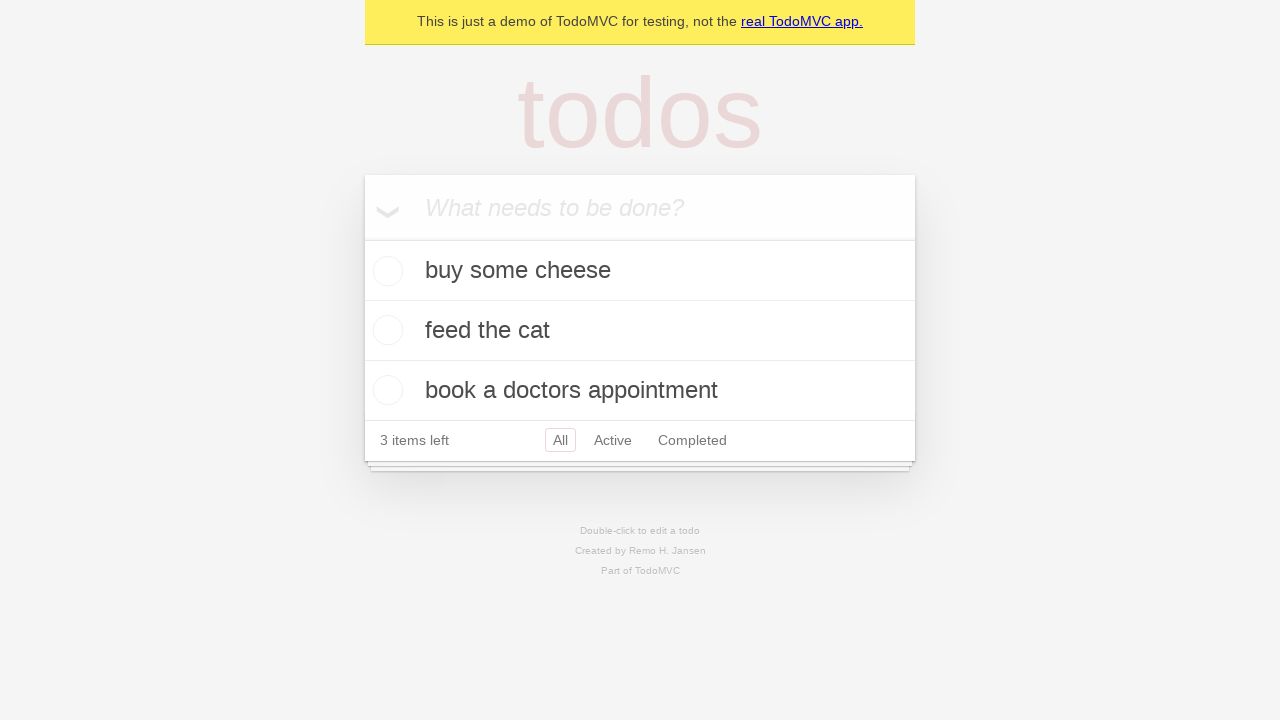

Waited for all three todos to be added to the list
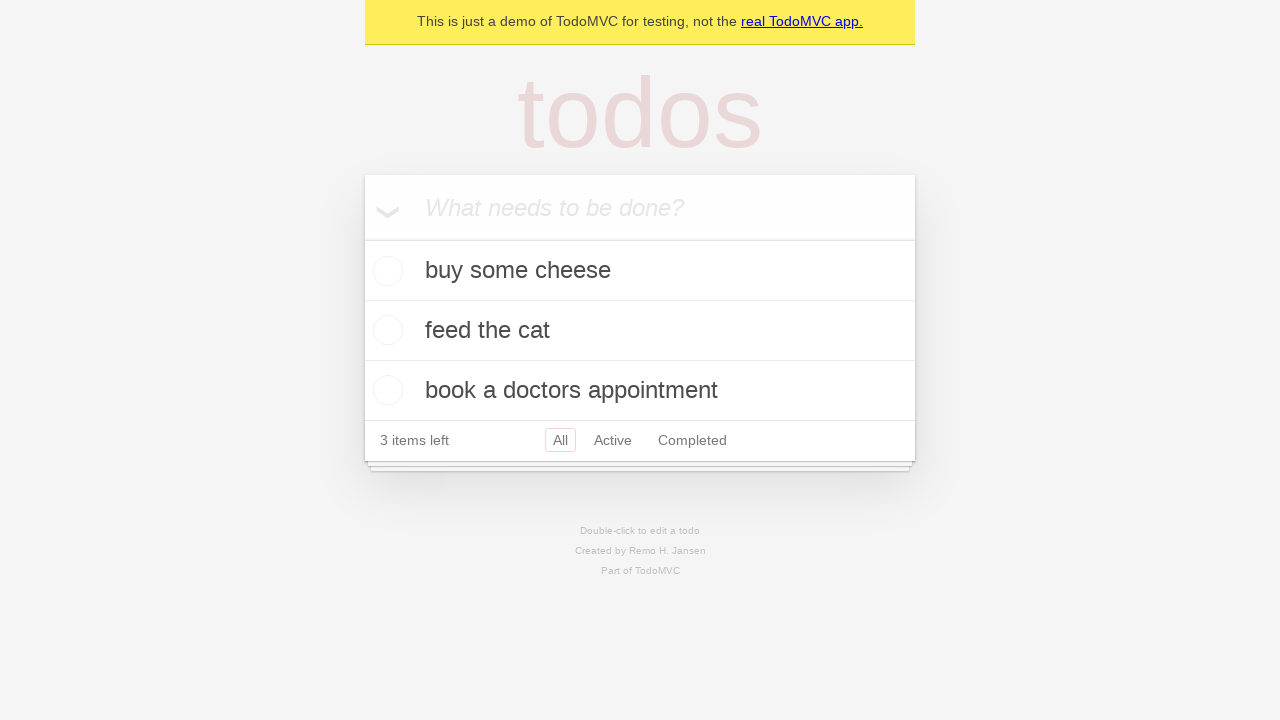

Marked second todo as complete at (385, 330) on .todo-list li .toggle >> nth=1
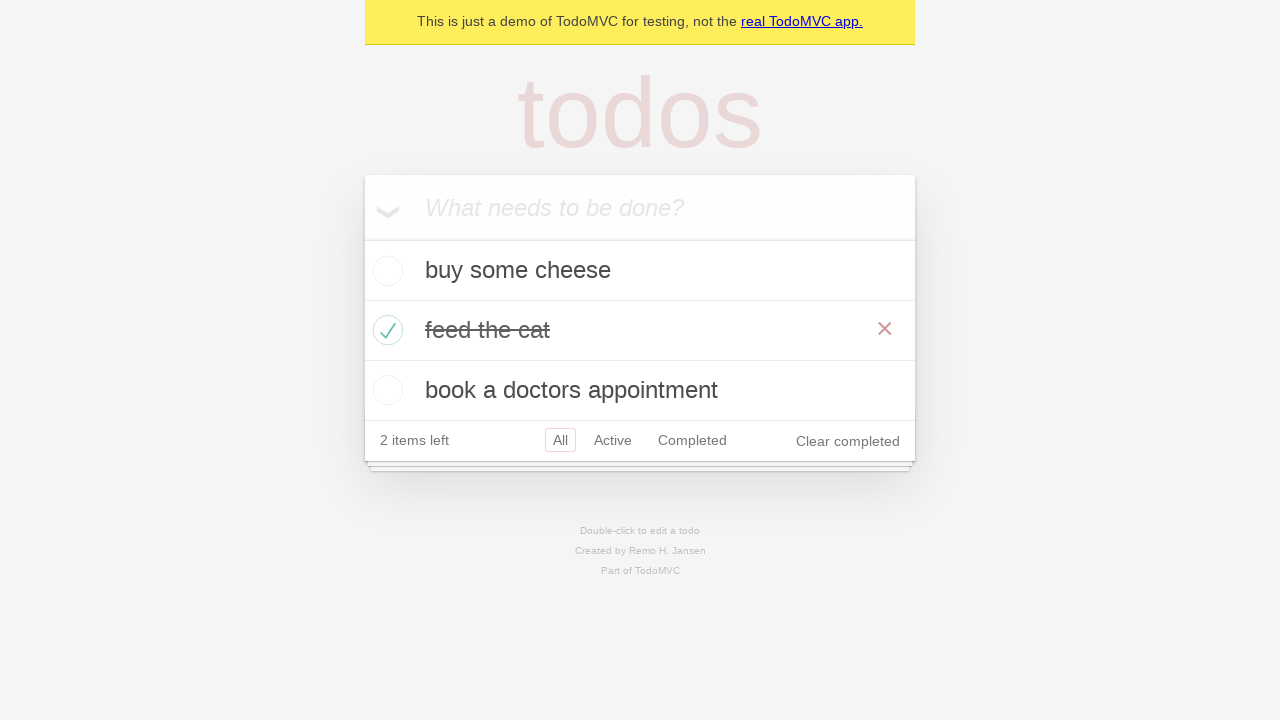

Clicked Active filter to display only active todos at (613, 440) on .filters >> text=Active
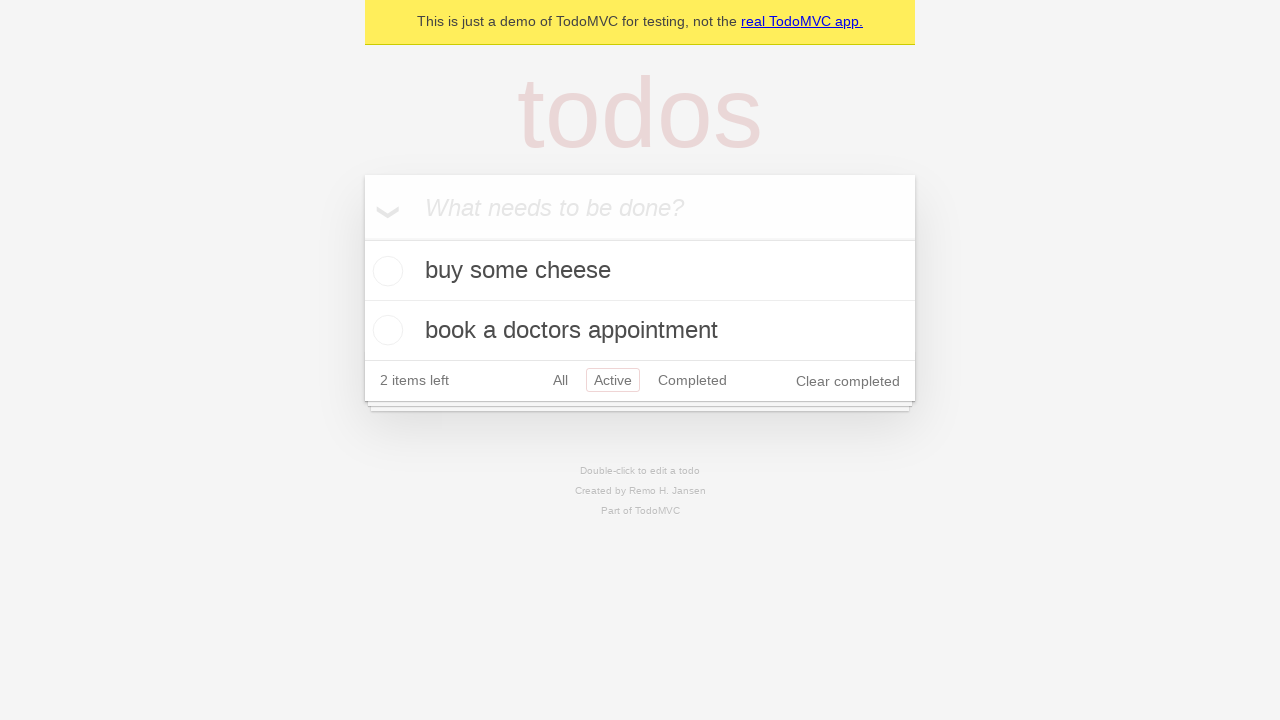

Clicked Completed filter to display only completed todos at (692, 380) on .filters >> text=Completed
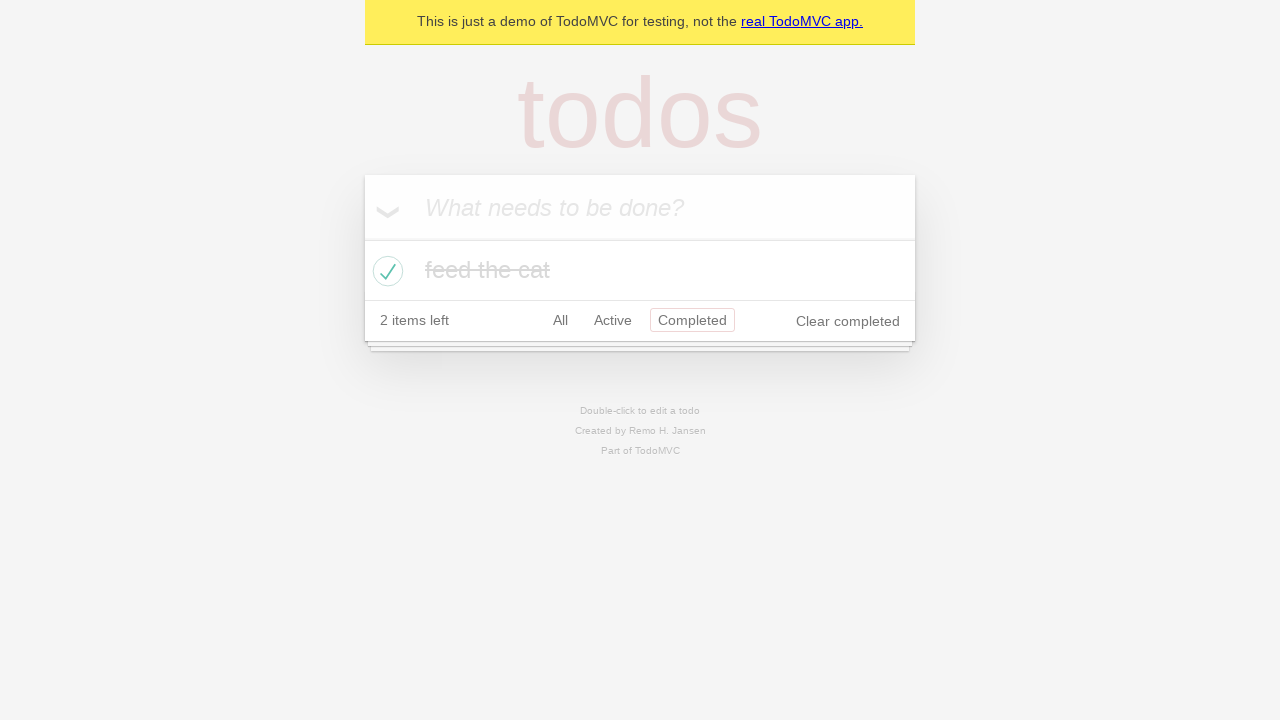

Clicked All filter to display all items at (560, 320) on .filters >> text=All
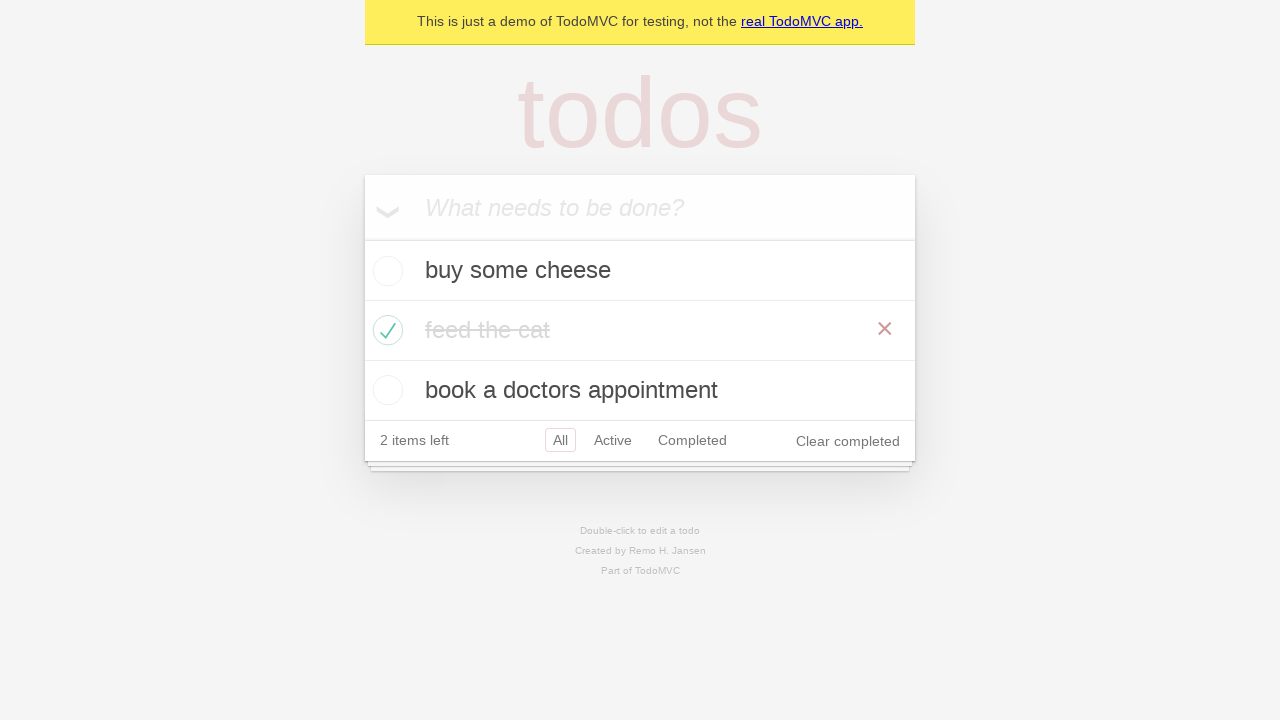

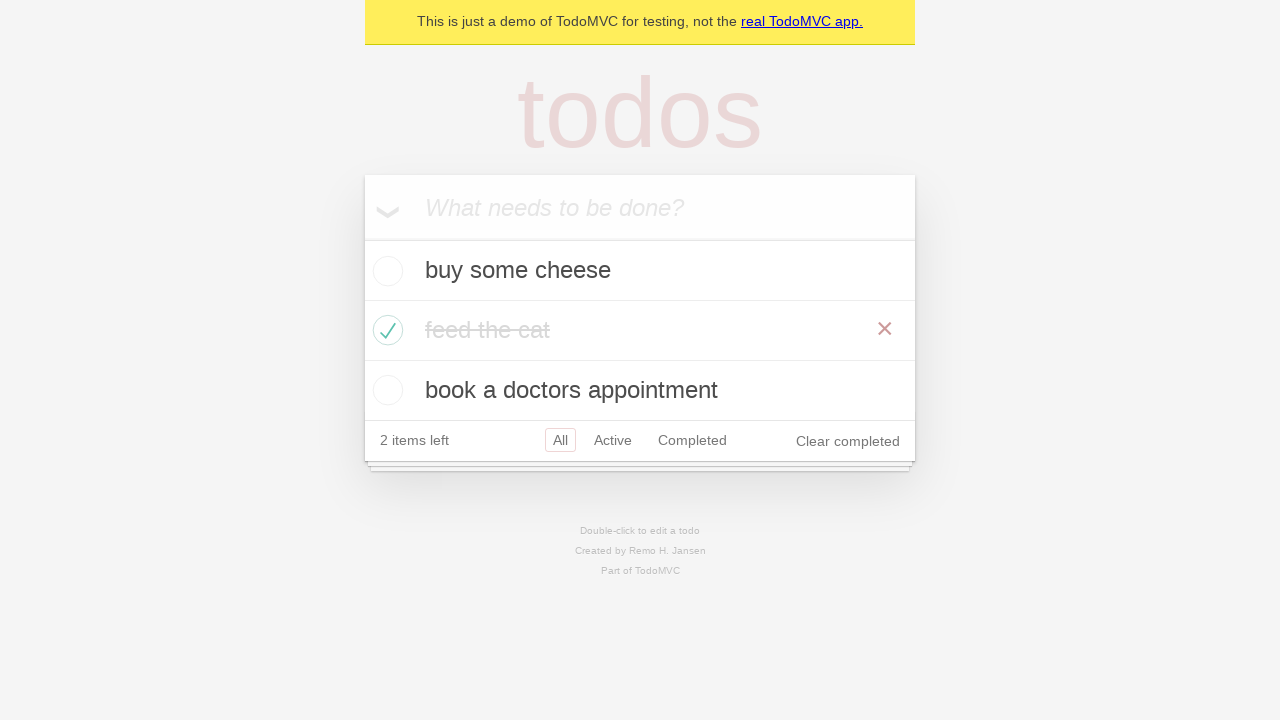